Tests dropdown selection functionality by selecting options using label, index, and value methods.

Starting URL: https://the-internet.herokuapp.com/

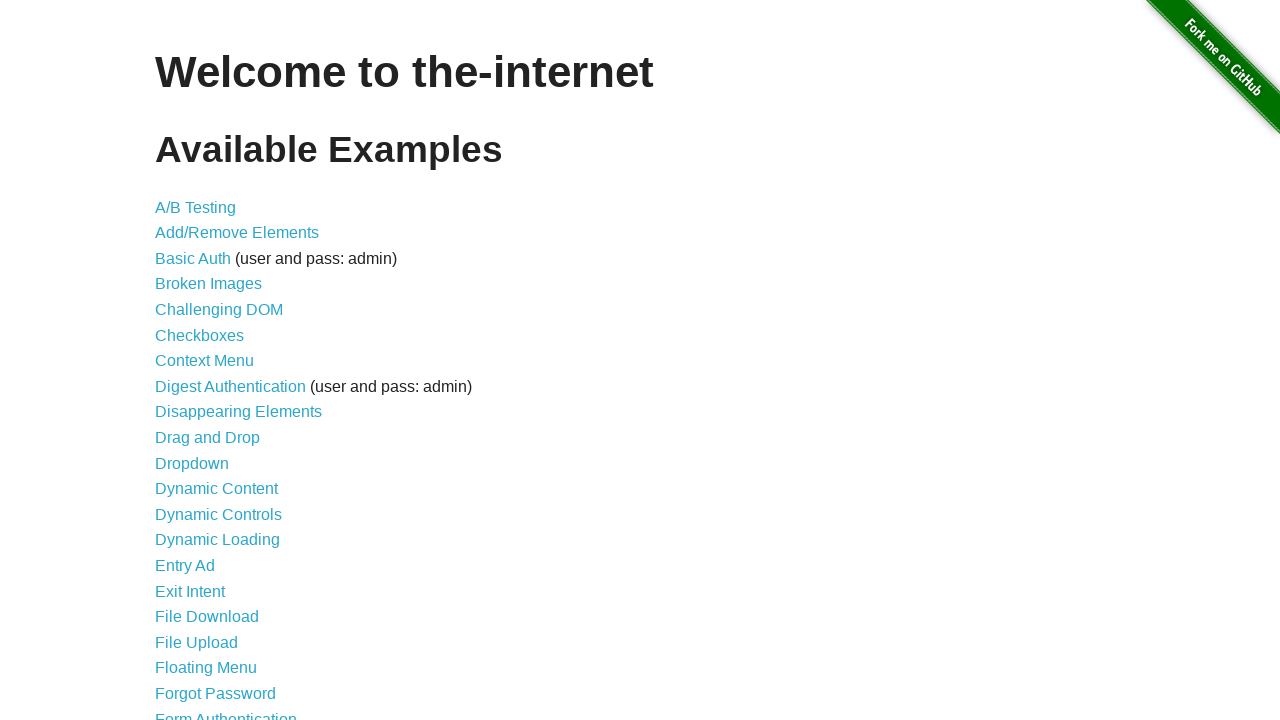

Clicked on Dropdown link at (192, 463) on internal:role=link[name="Dropdown"i]
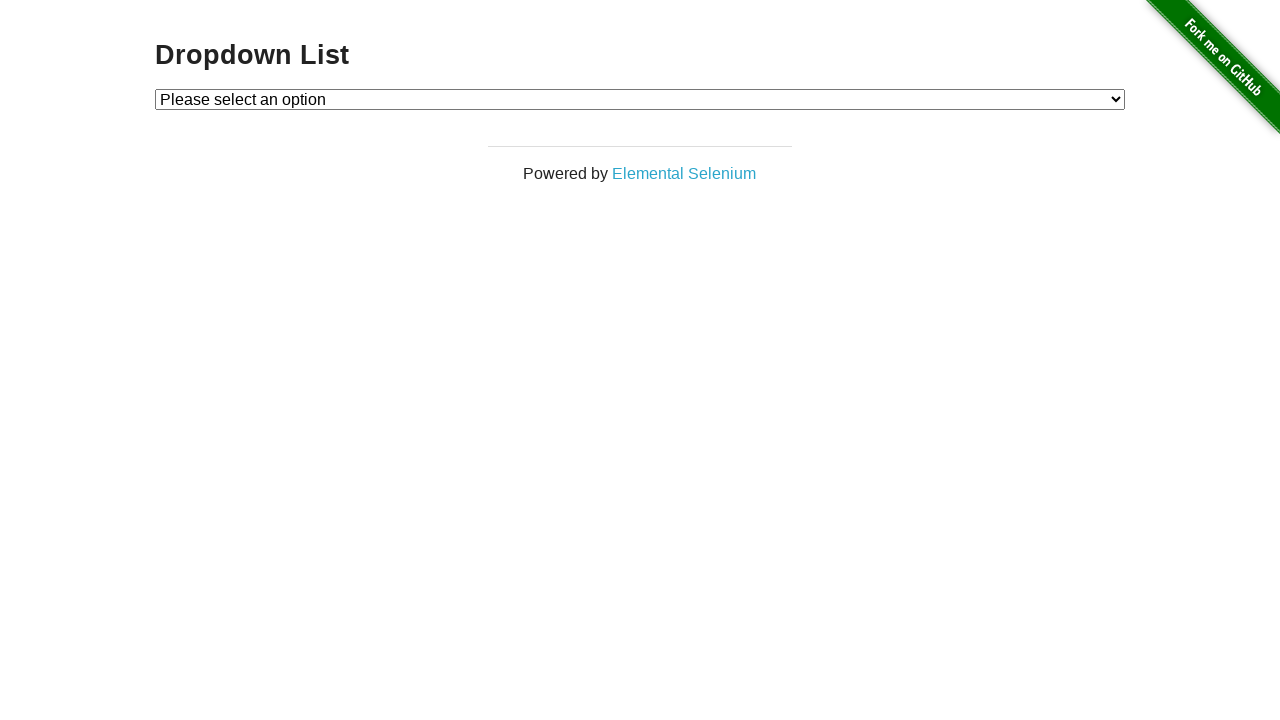

Waited for dropdown heading 'Dropdown List' to appear
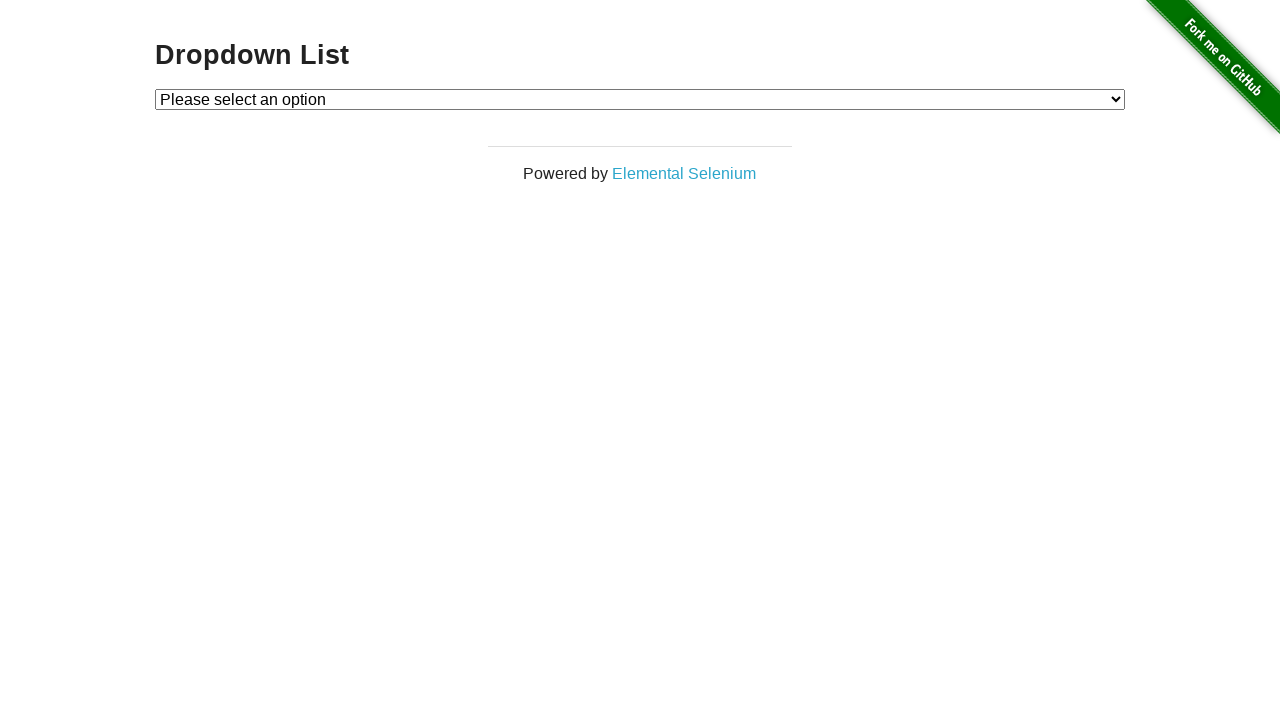

Selected 'Option 2' from dropdown using label on #dropdown
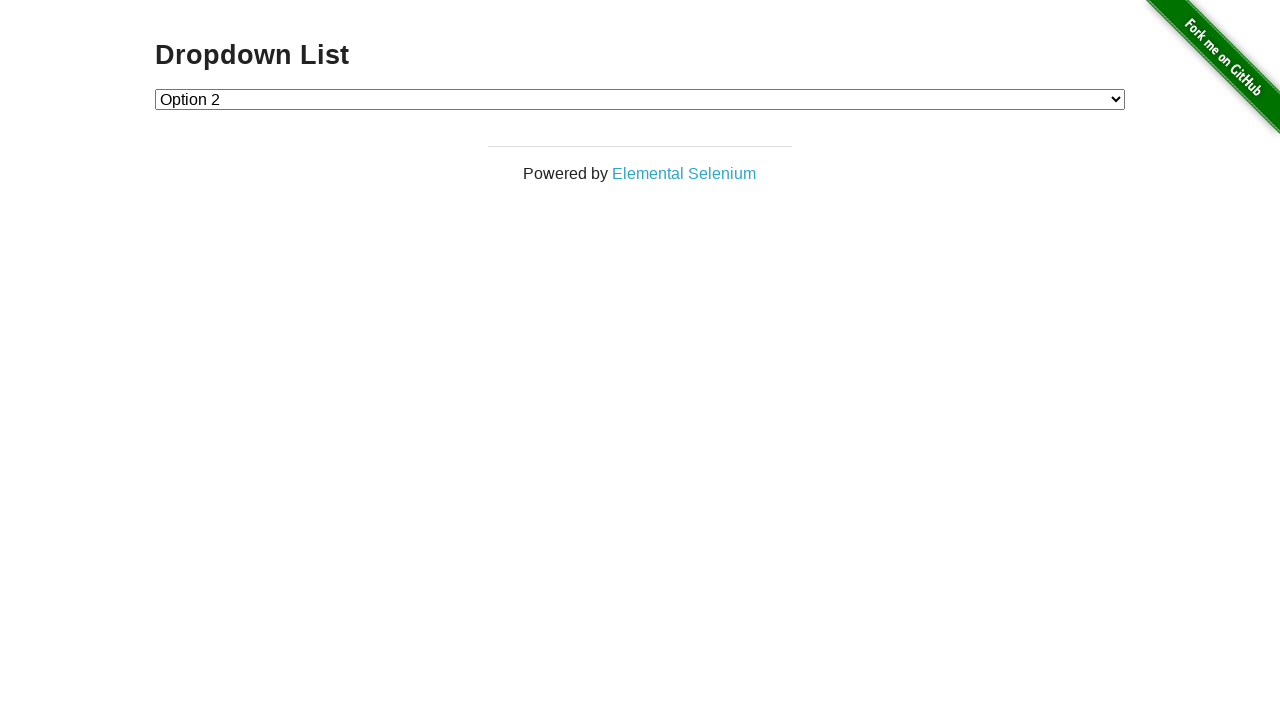

Selected option at index 1 from dropdown on #dropdown
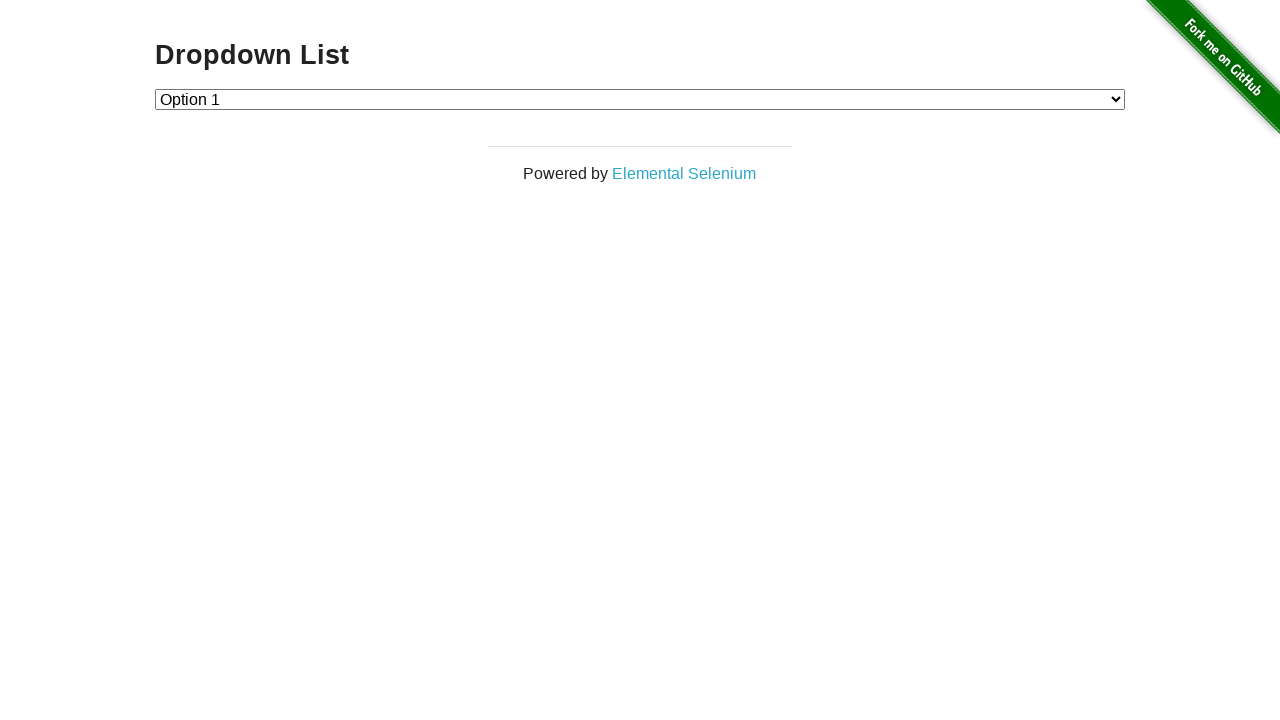

Selected option with value '2' from dropdown on #dropdown
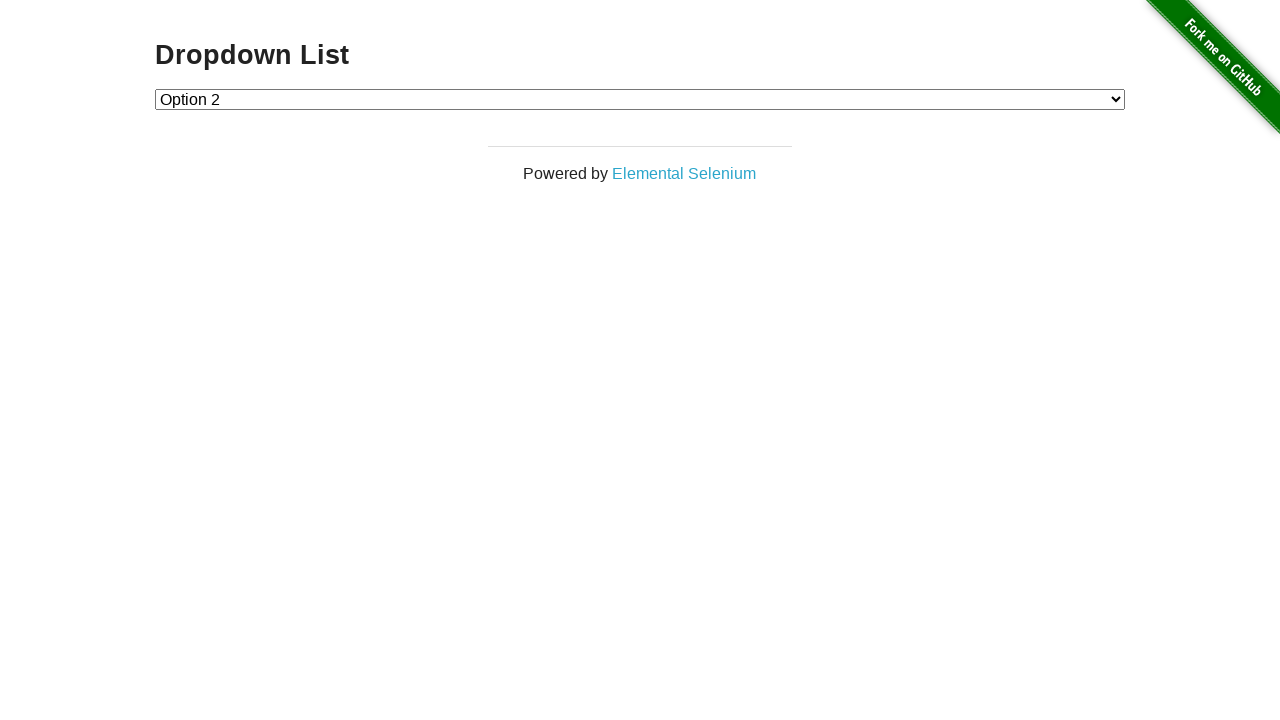

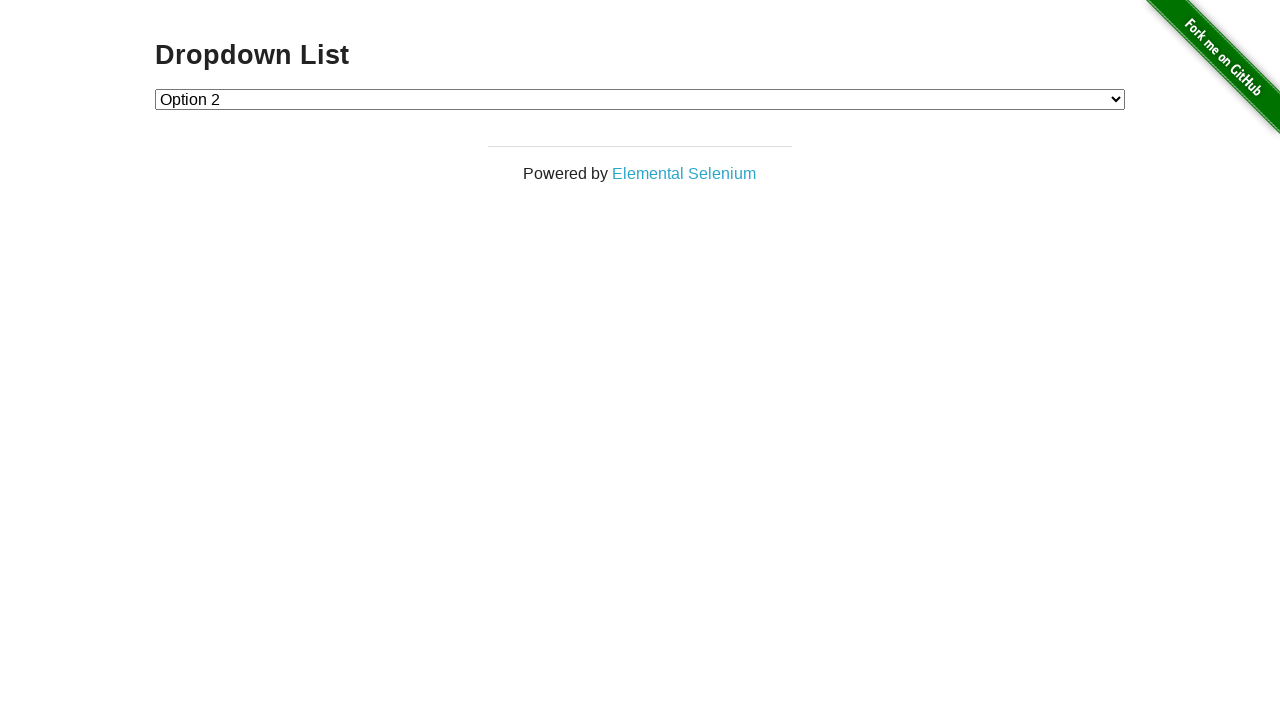